Tests button click functionality on LetCode practice site by clicking the home button and scrolling to view an element on the page

Starting URL: https://letcode.in/button

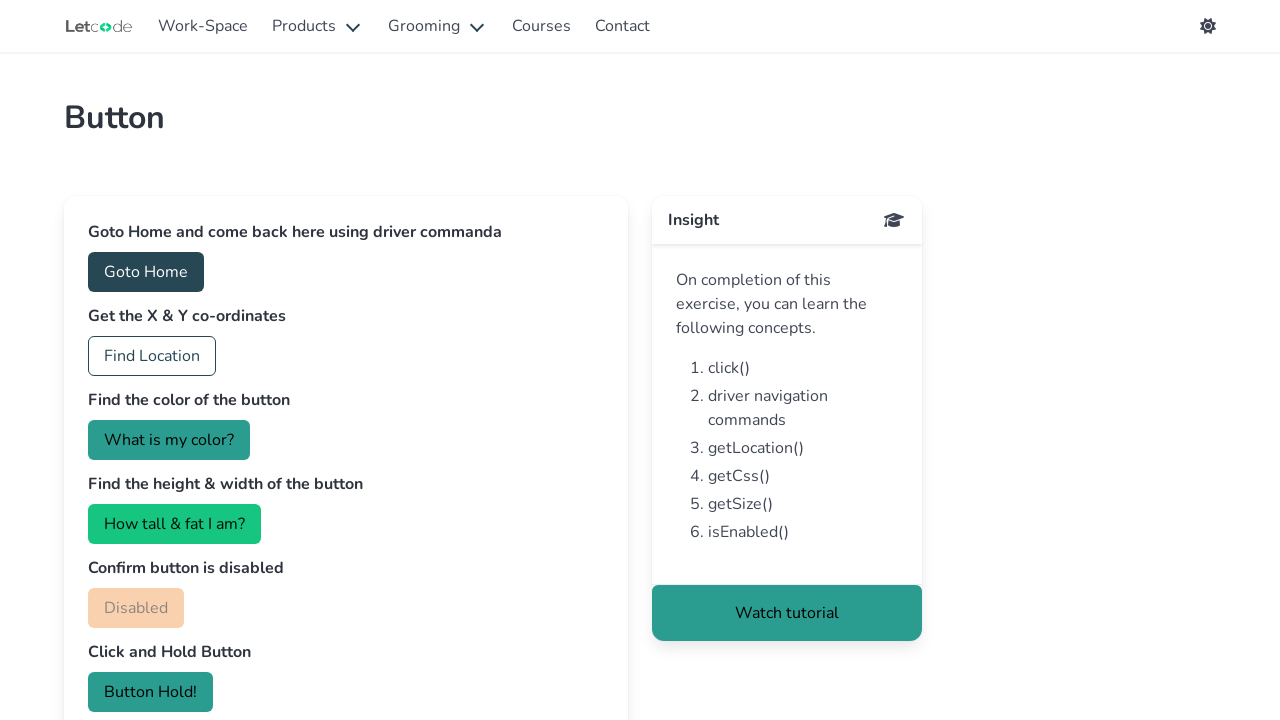

Home button became visible on LetCode button practice page
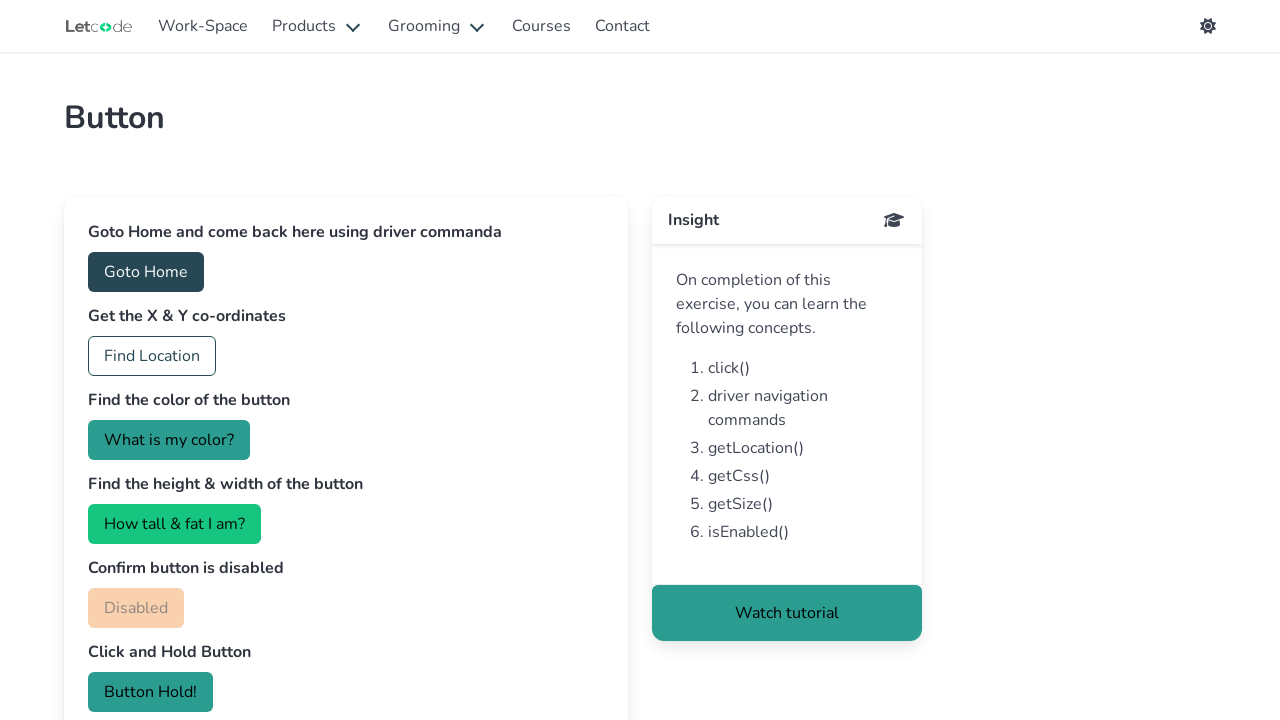

Clicked the home button at (146, 272) on #home
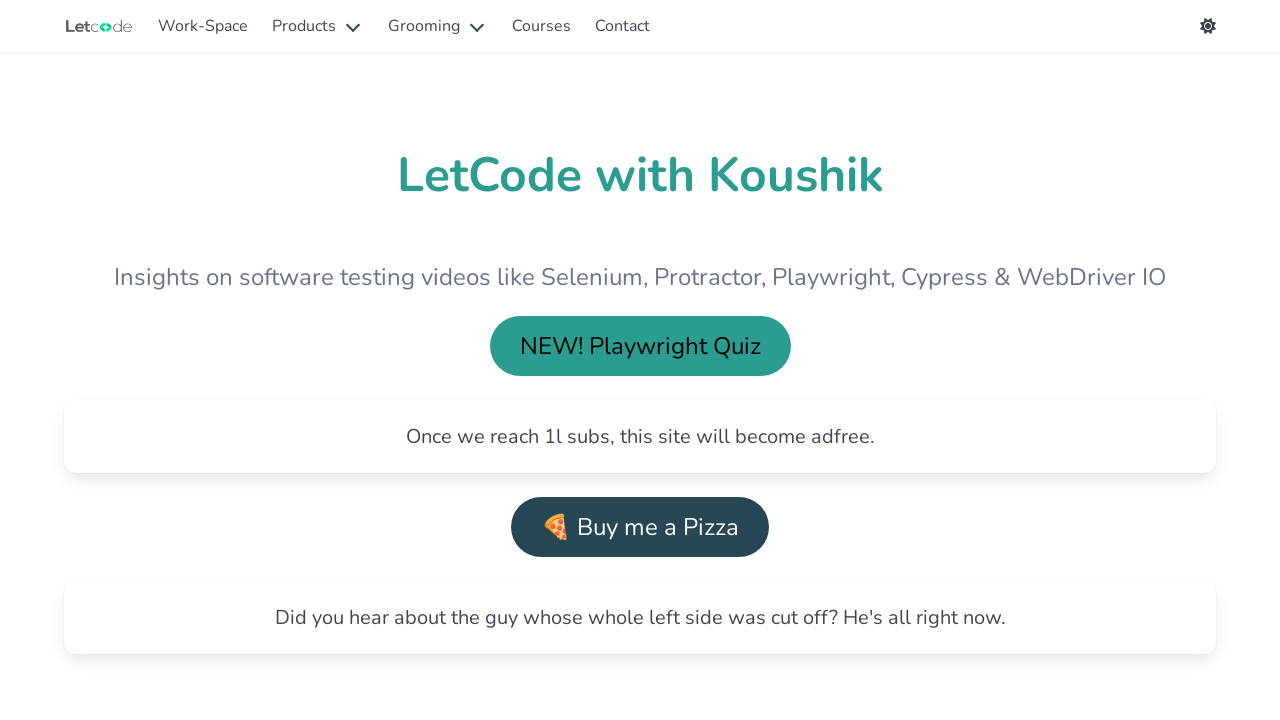

Page finished loading after home button click
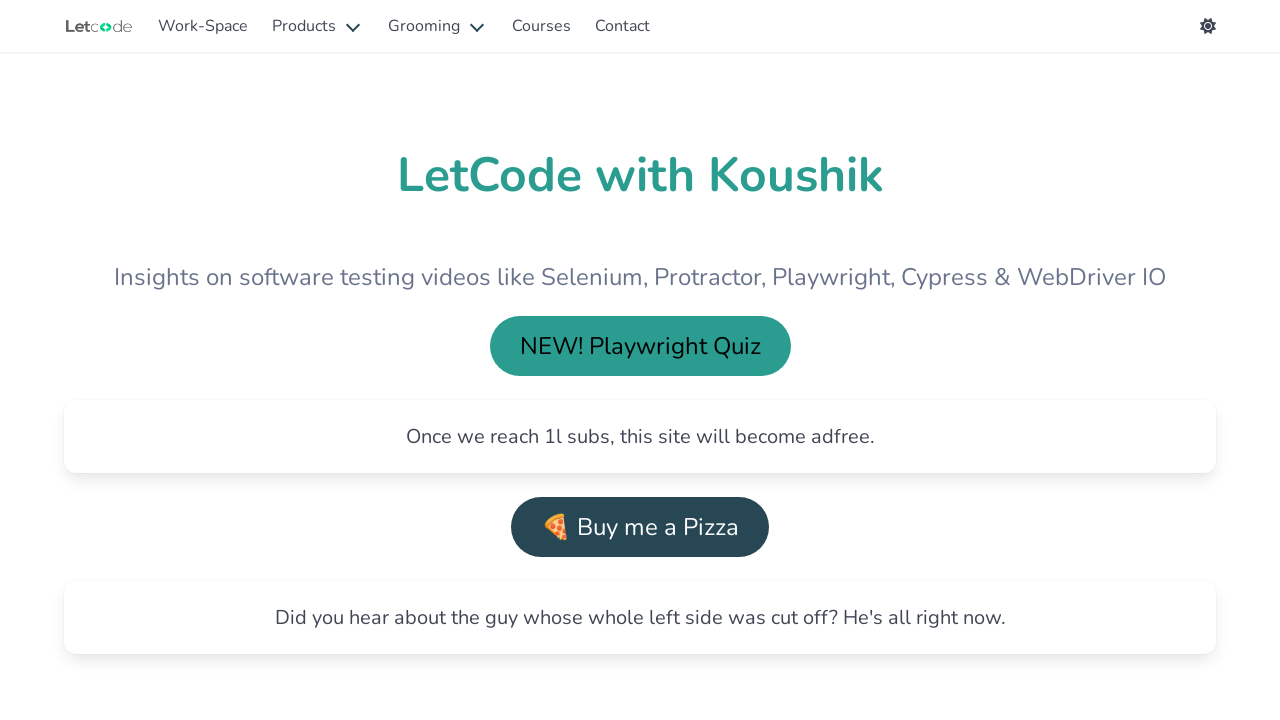

Scrolled to view author name 'Koushik Chatterjee' on the page
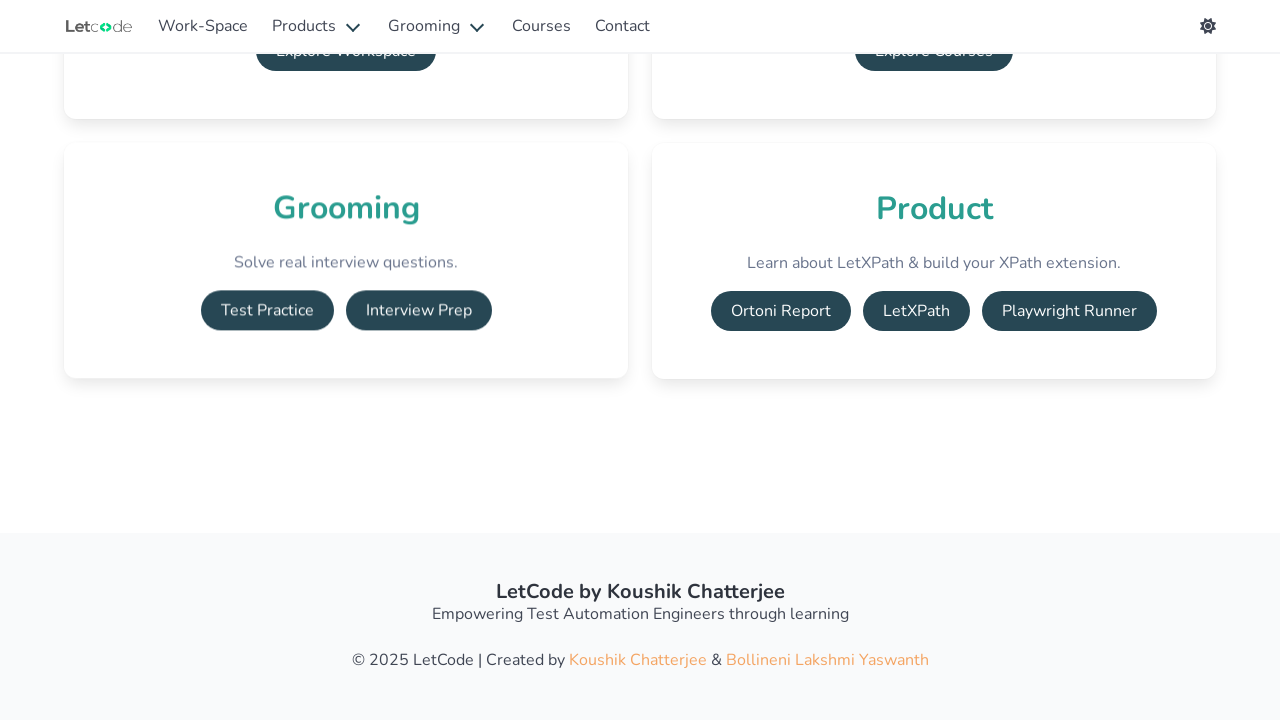

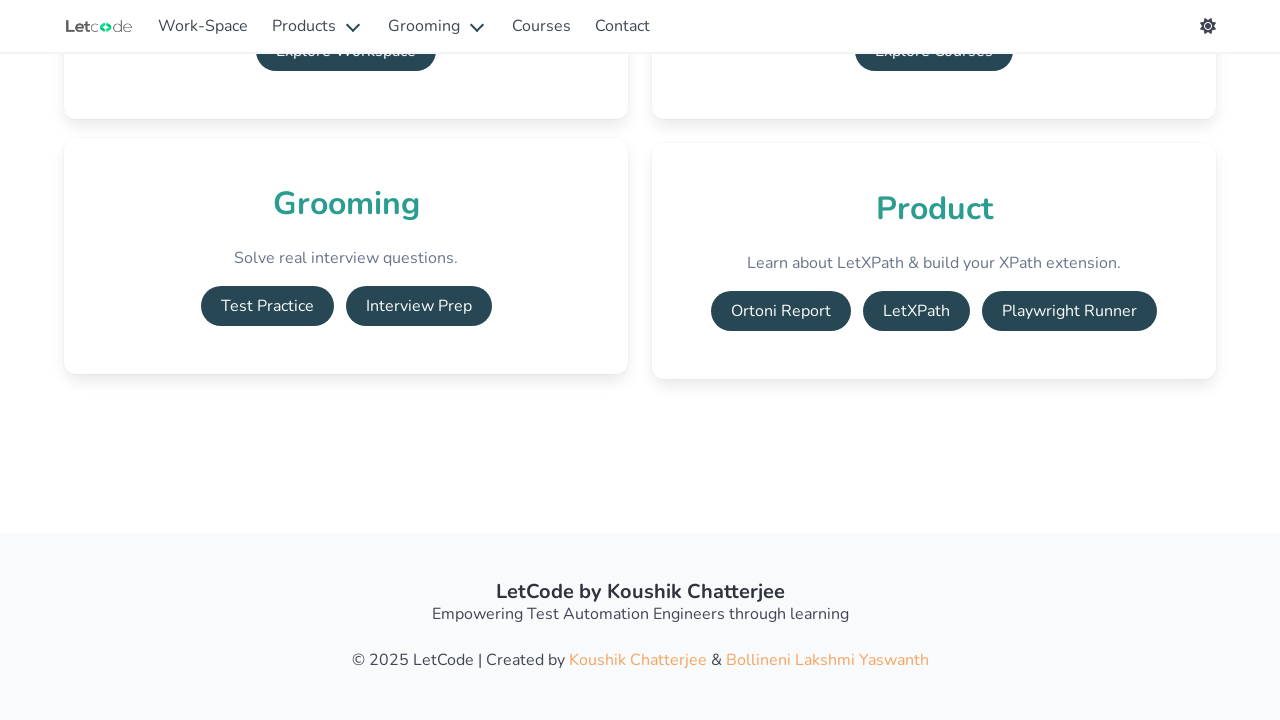